Navigates through a paginated product table, clicking checkboxes for each product across all pages

Starting URL: https://testautomationpractice.blogspot.com/

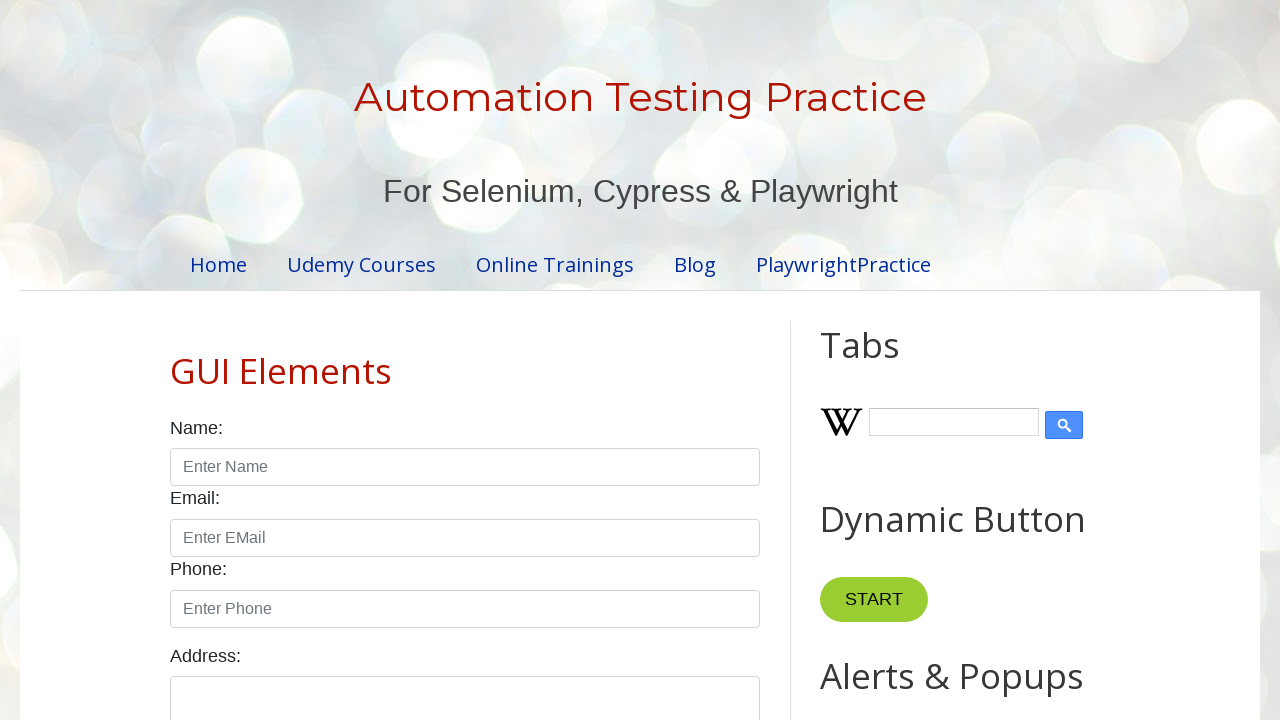

Retrieved pagination items to determine total number of pages
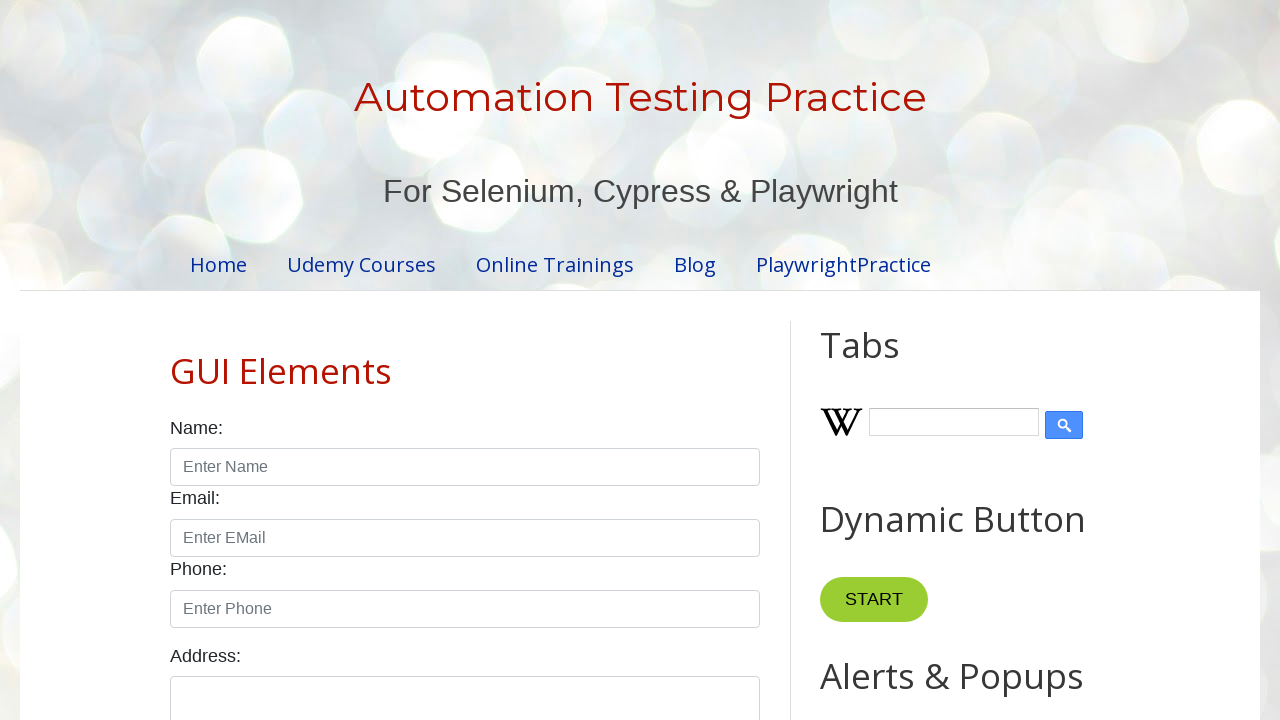

Determined total pages: 4
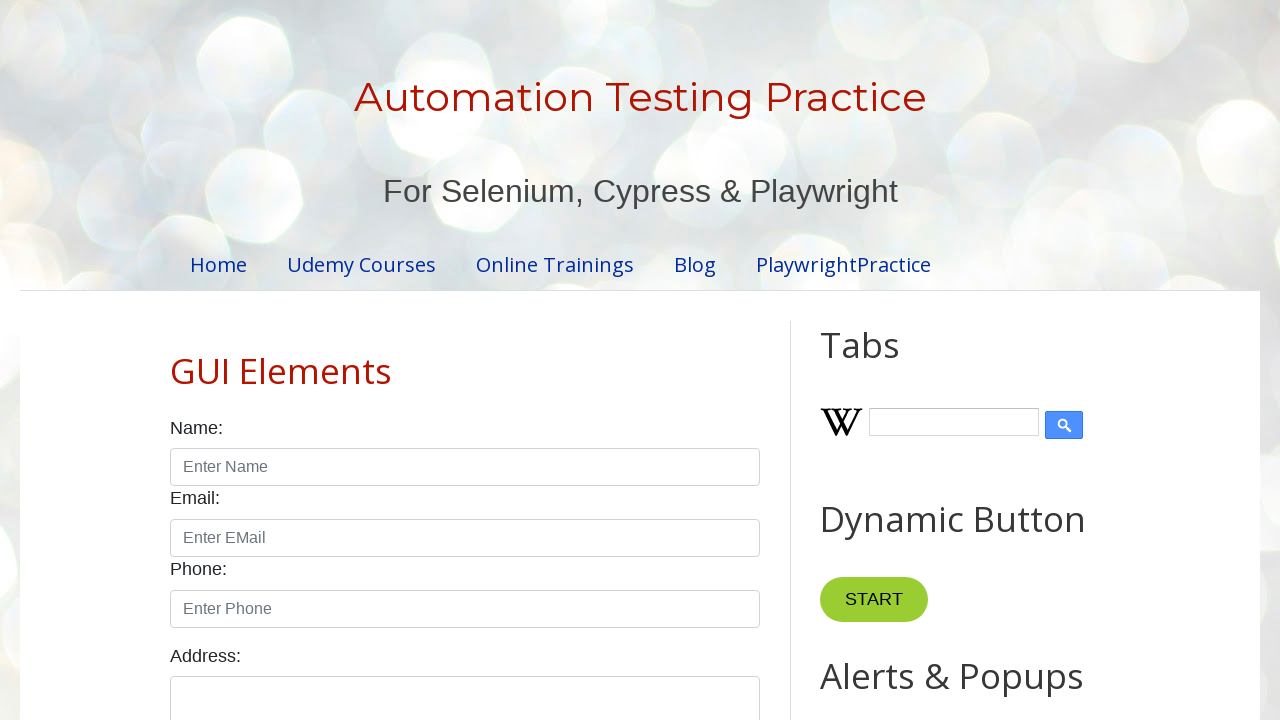

Retrieved table rows from product table
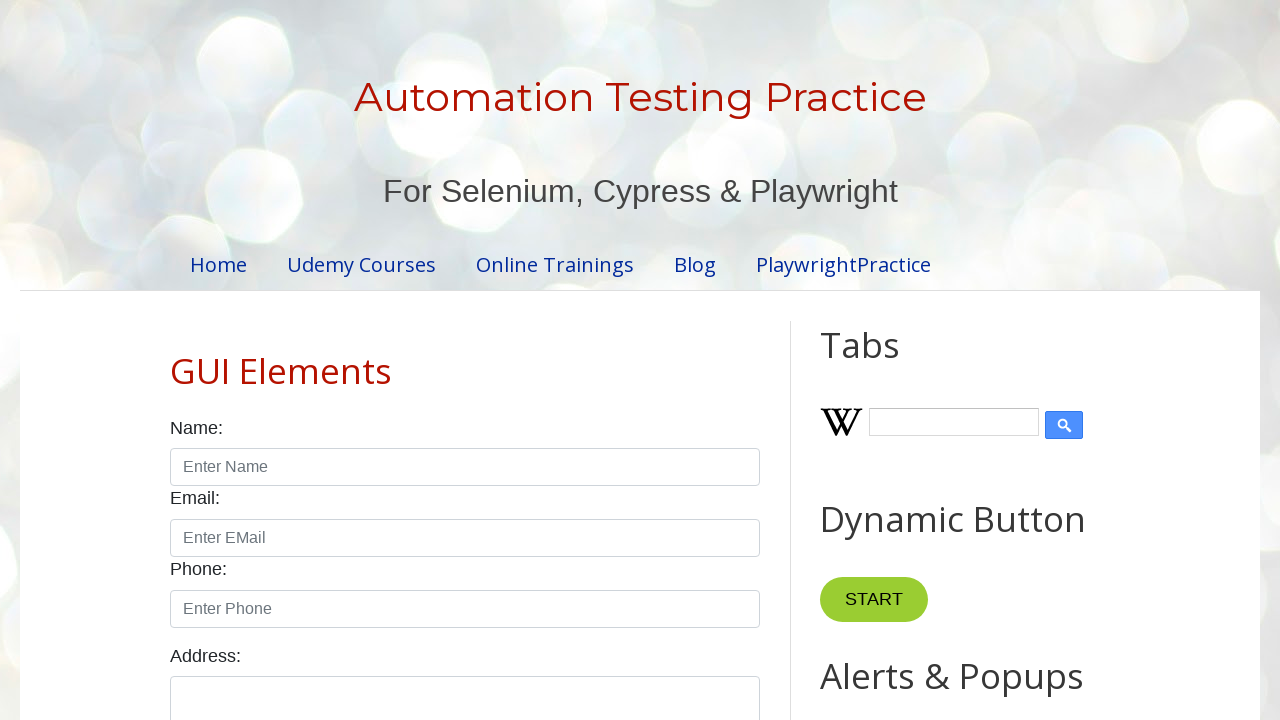

Determined total rows per page: 5
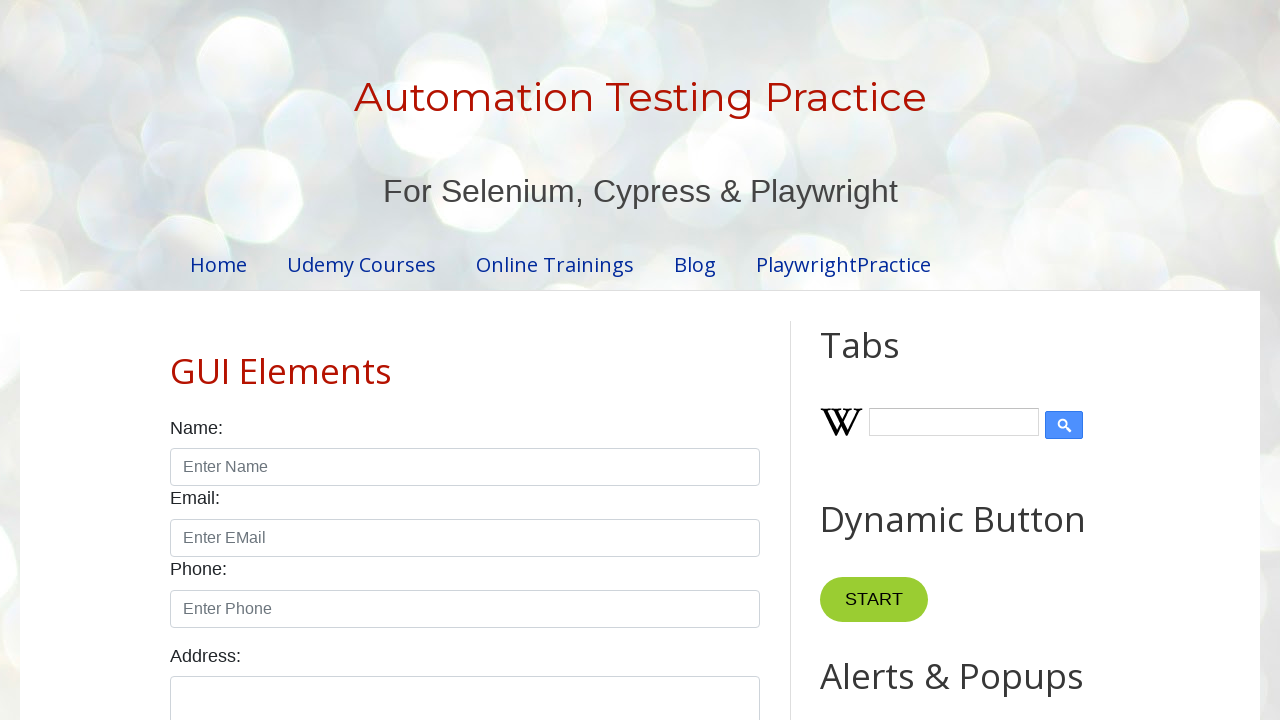

Clicked checkbox for product in row 1 on page 1 at (651, 361) on //table[@id='productTable']/tbody/tr[1]/td[4]/input[@type='checkbox']
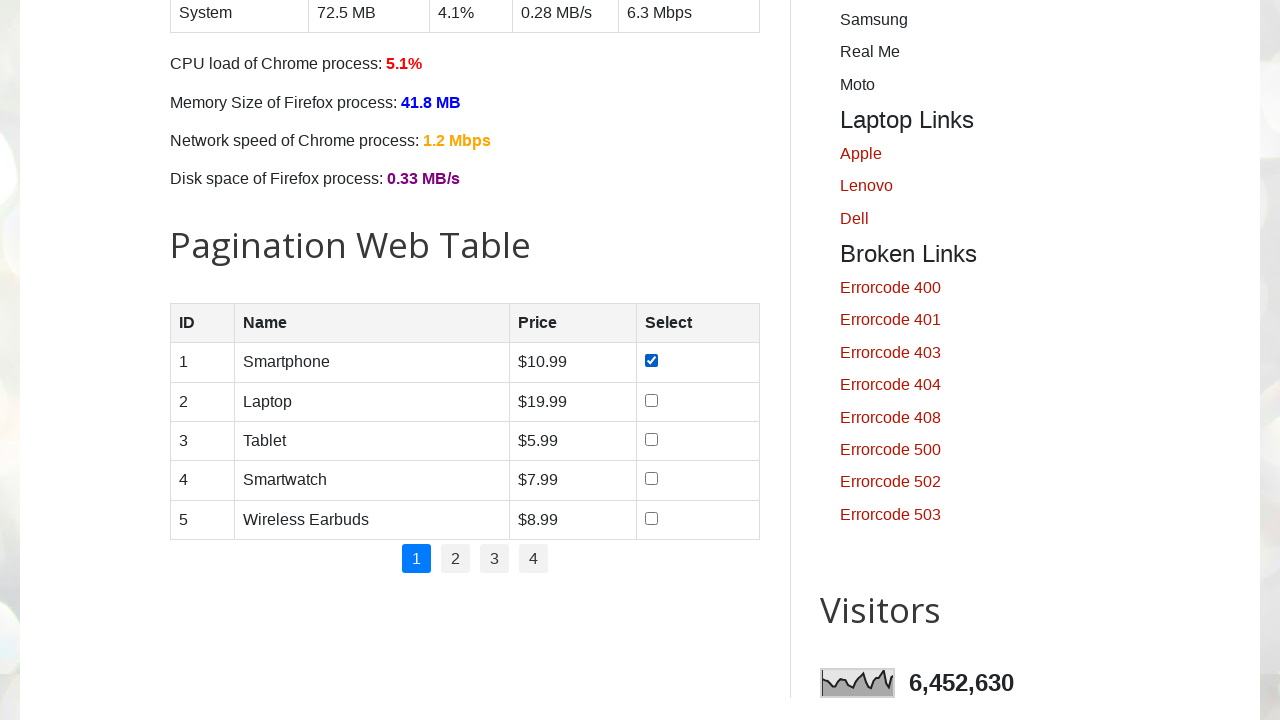

Clicked checkbox for product in row 2 on page 1 at (651, 400) on //table[@id='productTable']/tbody/tr[2]/td[4]/input[@type='checkbox']
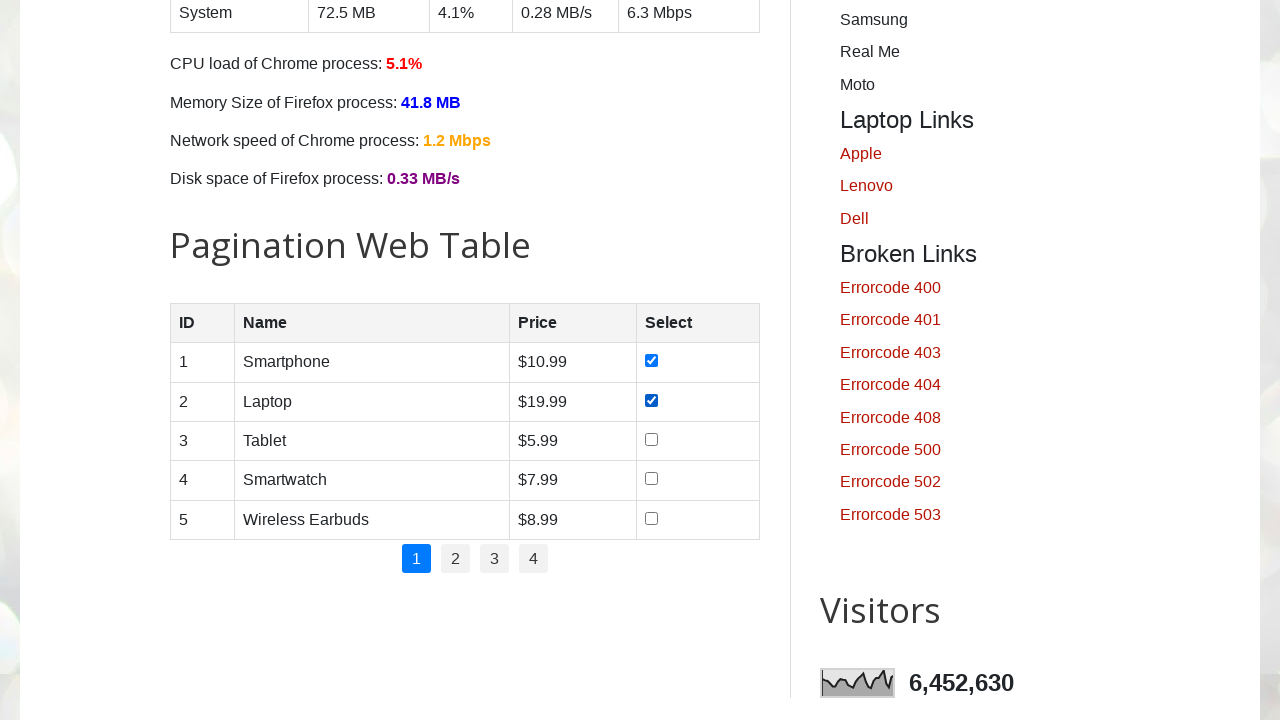

Clicked checkbox for product in row 3 on page 1 at (651, 439) on //table[@id='productTable']/tbody/tr[3]/td[4]/input[@type='checkbox']
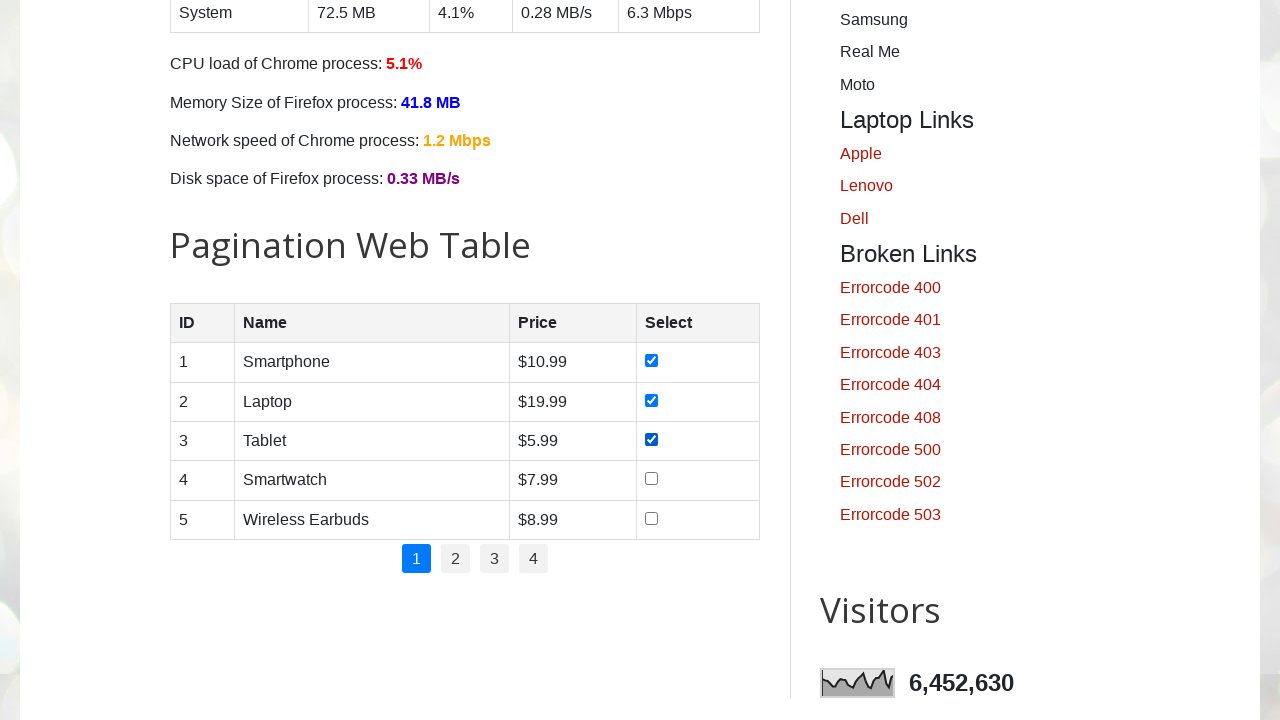

Clicked checkbox for product in row 4 on page 1 at (651, 479) on //table[@id='productTable']/tbody/tr[4]/td[4]/input[@type='checkbox']
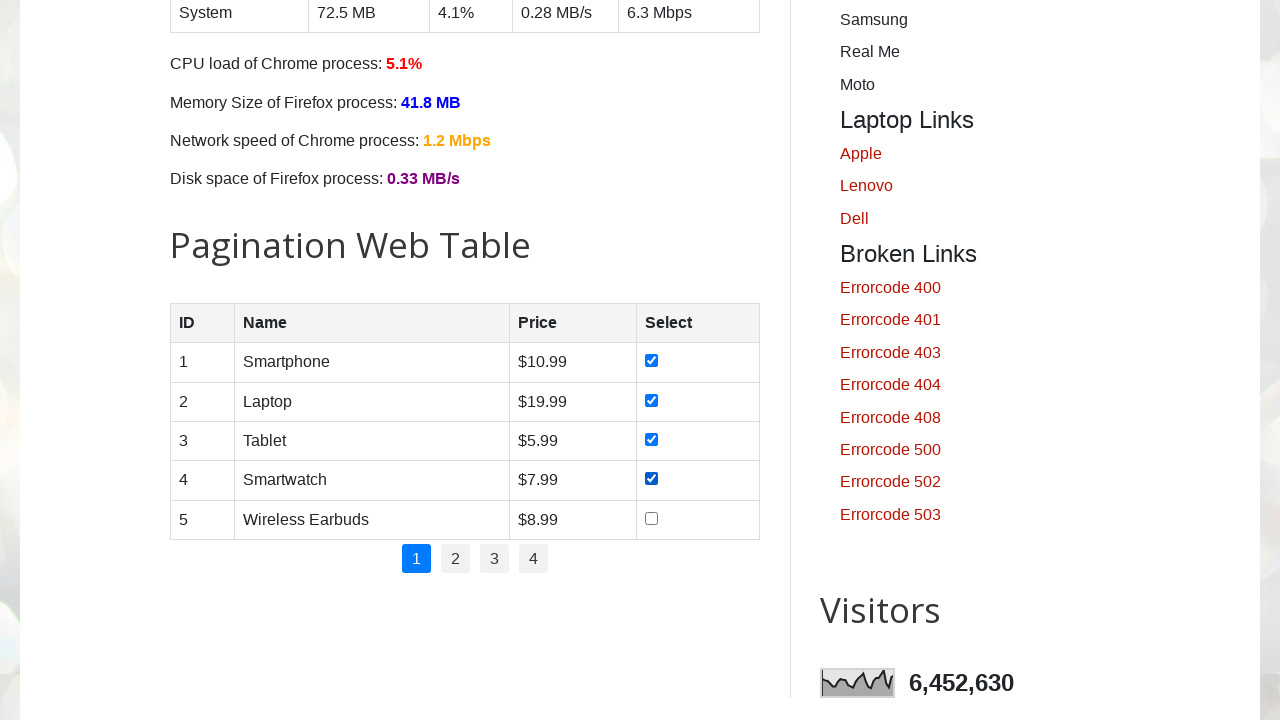

Clicked checkbox for product in row 5 on page 1 at (651, 518) on //table[@id='productTable']/tbody/tr[5]/td[4]/input[@type='checkbox']
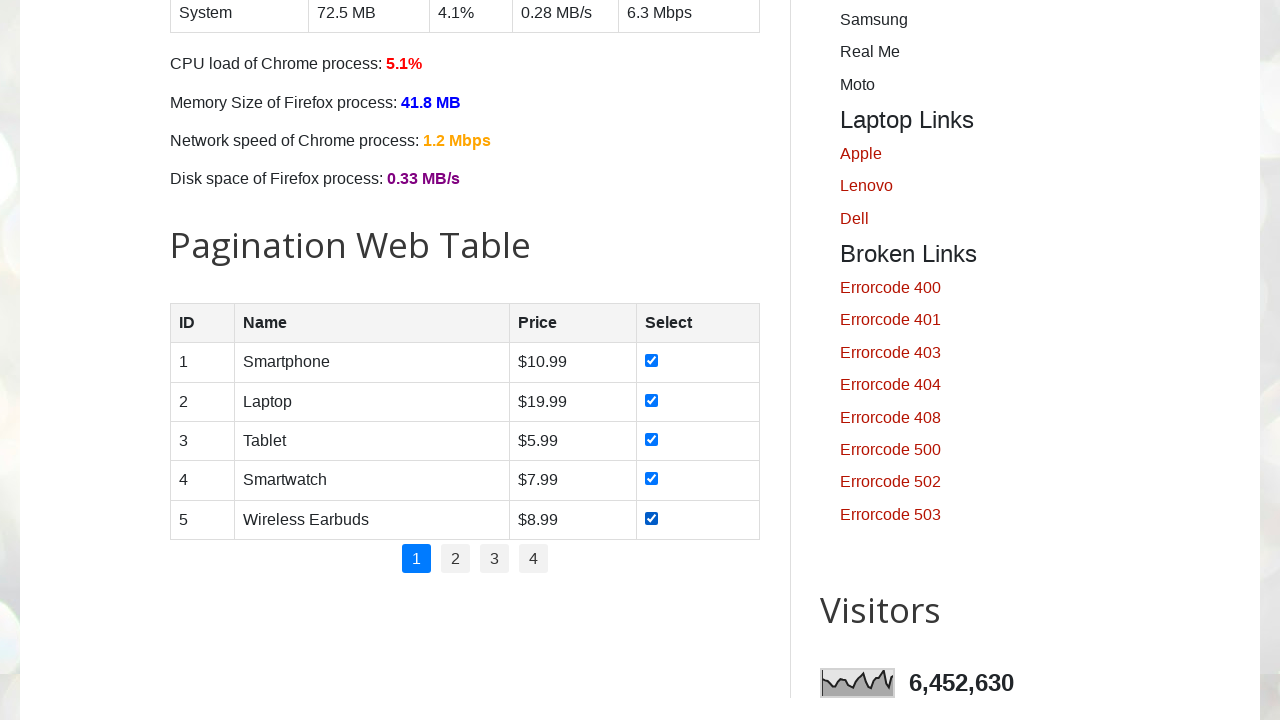

Waited 1 second before moving to next page
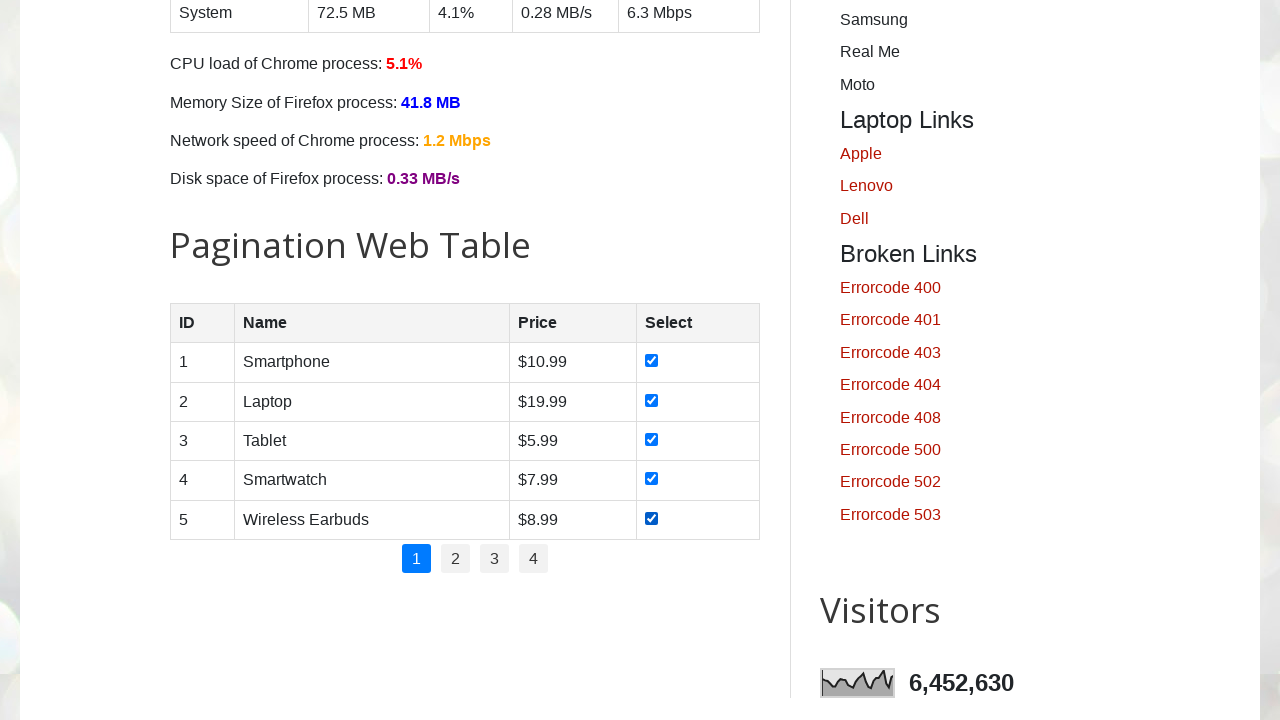

Clicked pagination link for page 2 at (456, 559) on //a[normalize-space()='2']
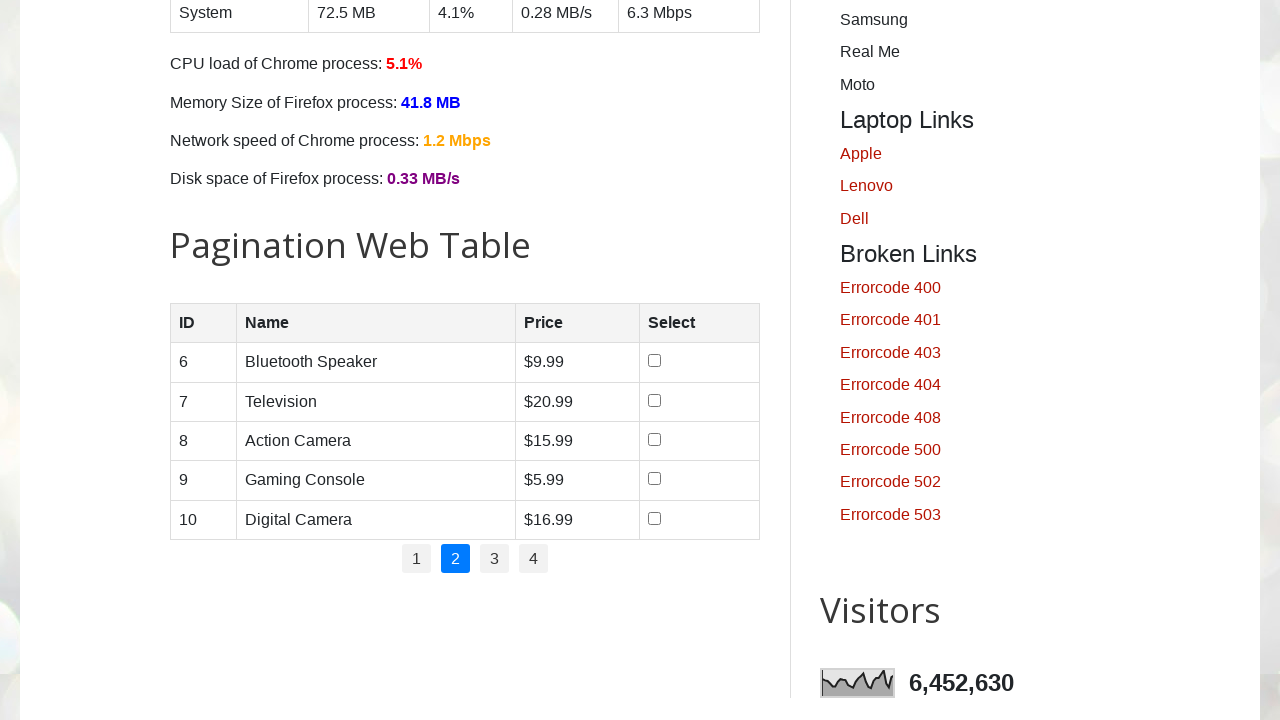

Clicked checkbox for product in row 1 on page 2 at (654, 361) on //table[@id='productTable']/tbody/tr[1]/td[4]/input[@type='checkbox']
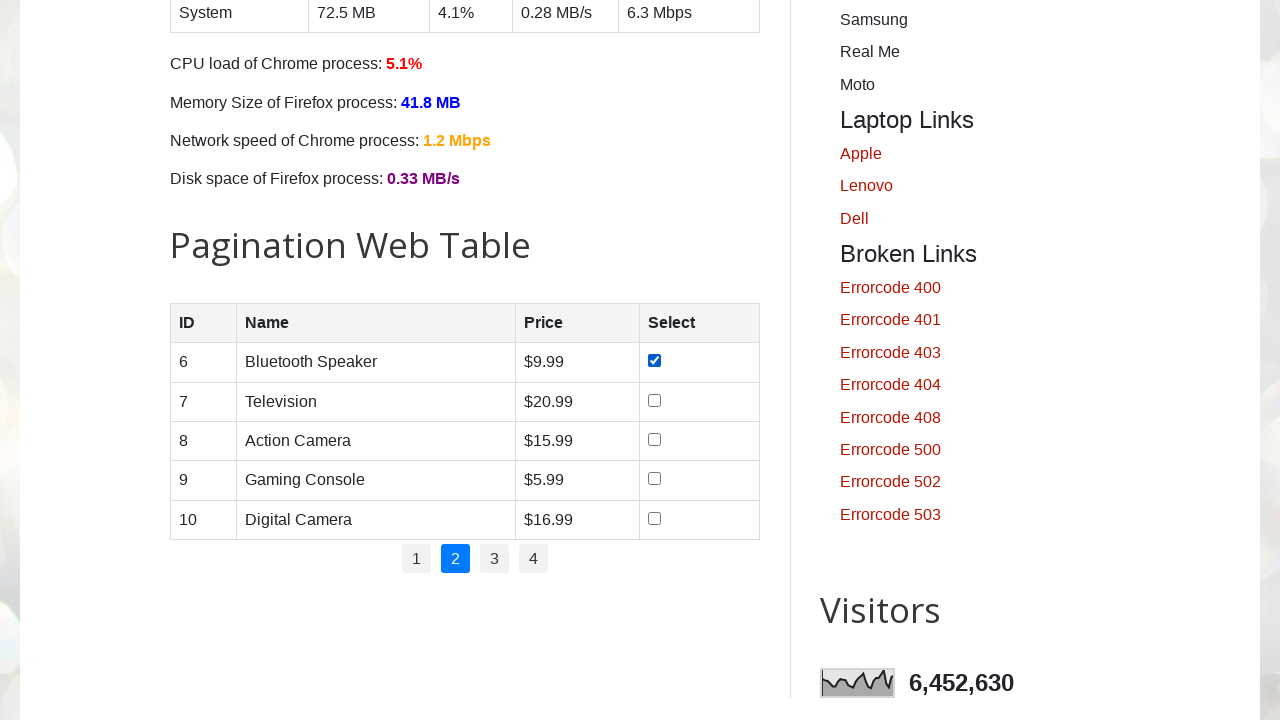

Clicked checkbox for product in row 2 on page 2 at (654, 400) on //table[@id='productTable']/tbody/tr[2]/td[4]/input[@type='checkbox']
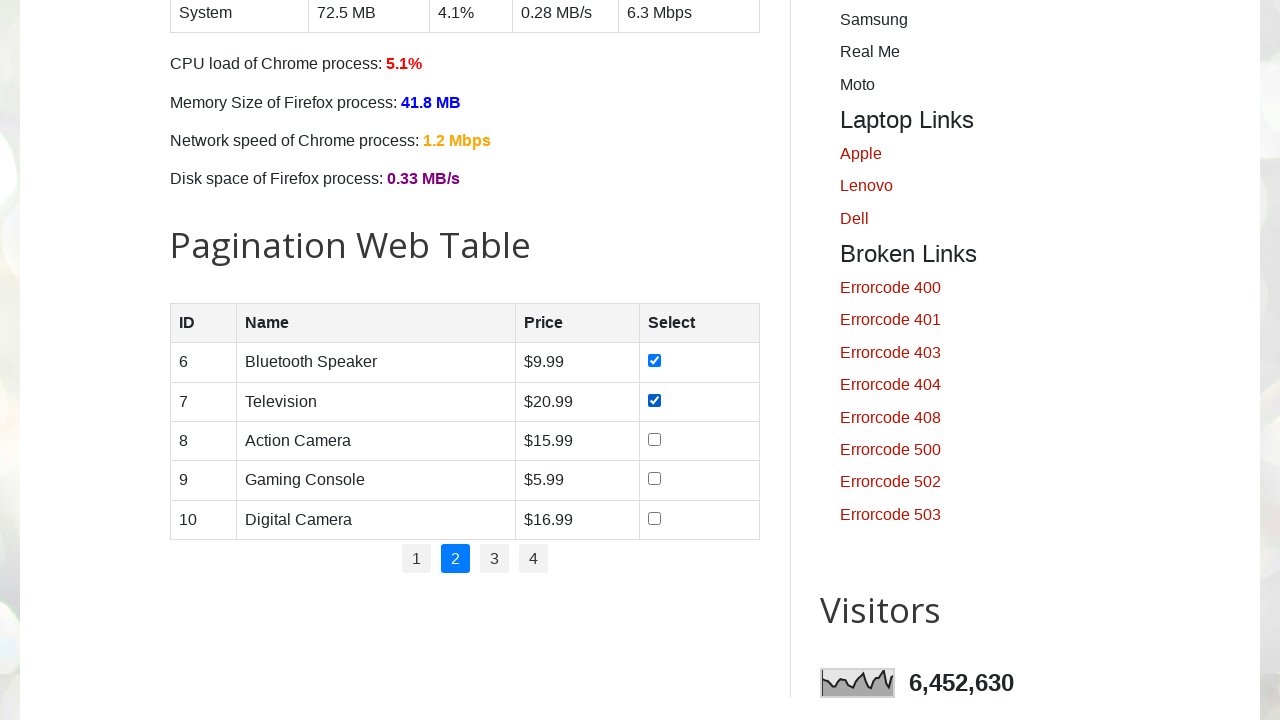

Clicked checkbox for product in row 3 on page 2 at (654, 439) on //table[@id='productTable']/tbody/tr[3]/td[4]/input[@type='checkbox']
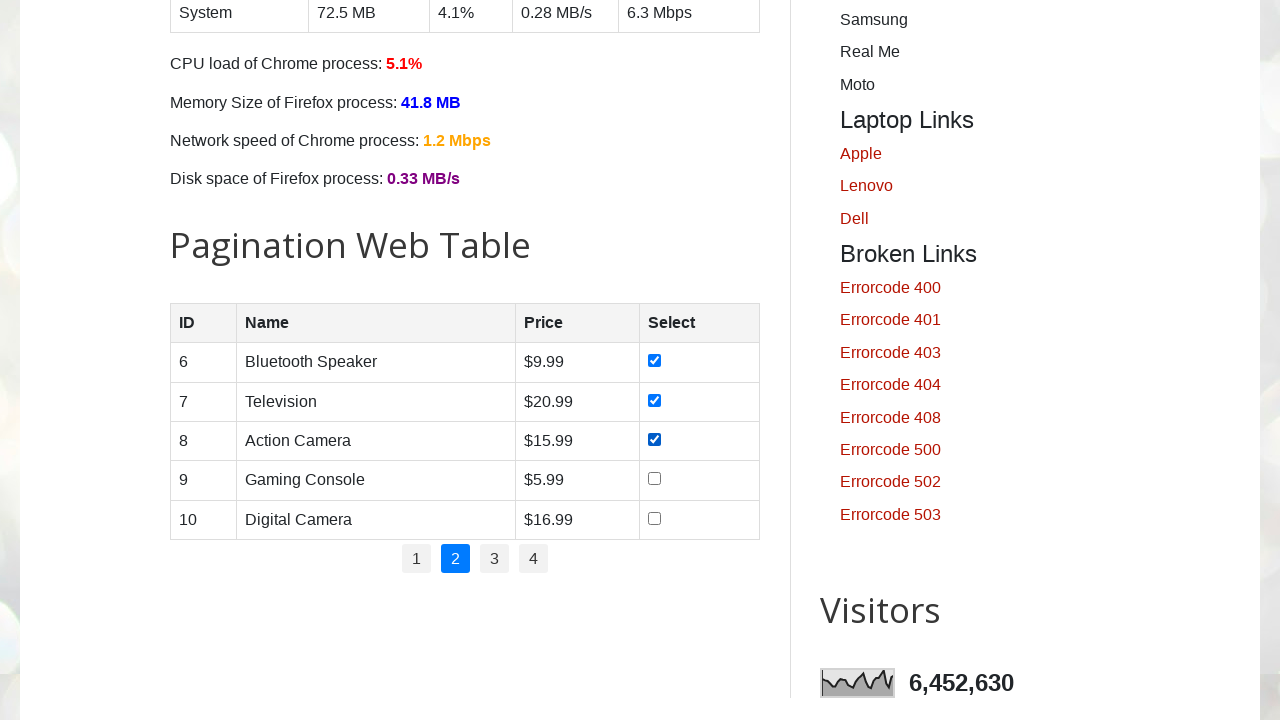

Clicked checkbox for product in row 4 on page 2 at (654, 479) on //table[@id='productTable']/tbody/tr[4]/td[4]/input[@type='checkbox']
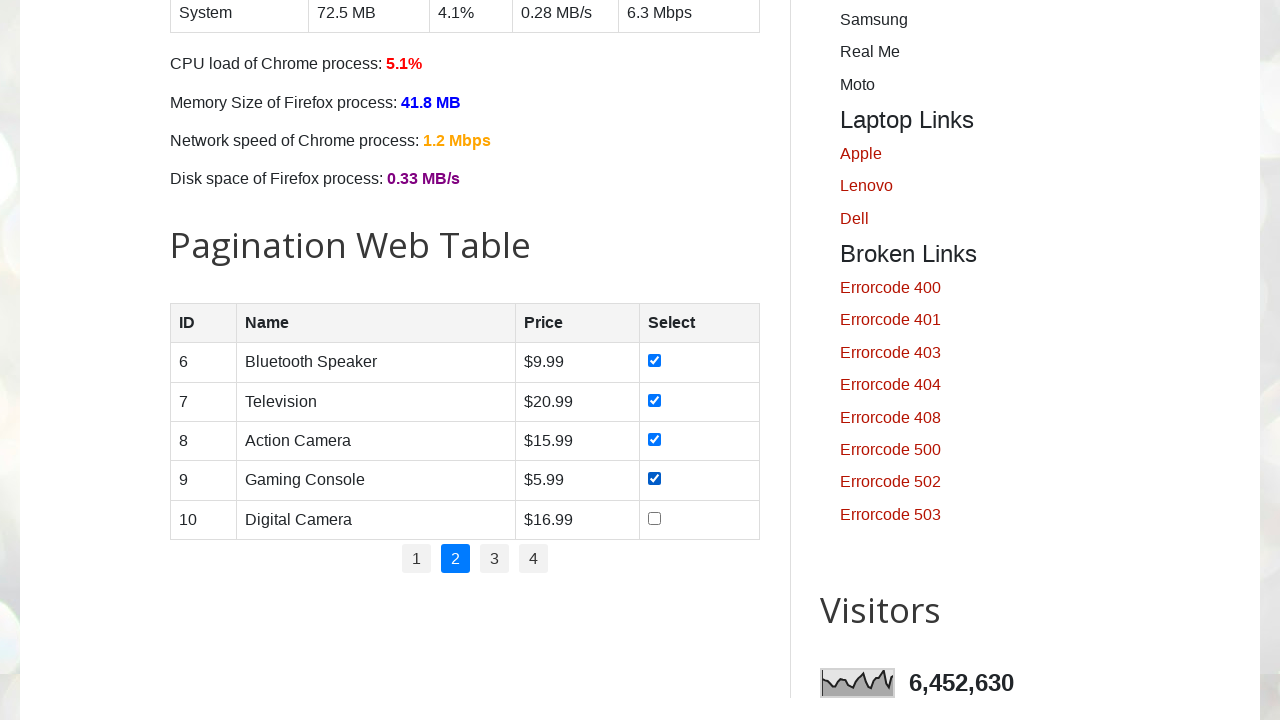

Clicked checkbox for product in row 5 on page 2 at (654, 518) on //table[@id='productTable']/tbody/tr[5]/td[4]/input[@type='checkbox']
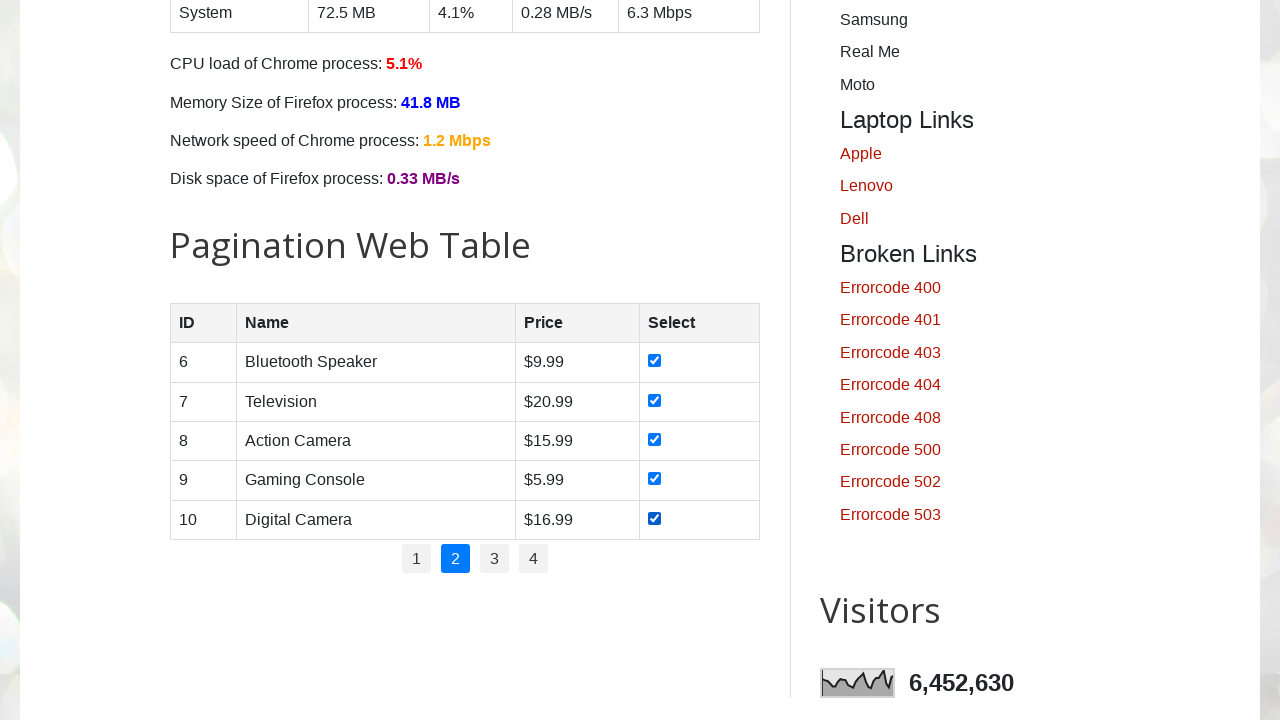

Waited 1 second before moving to next page
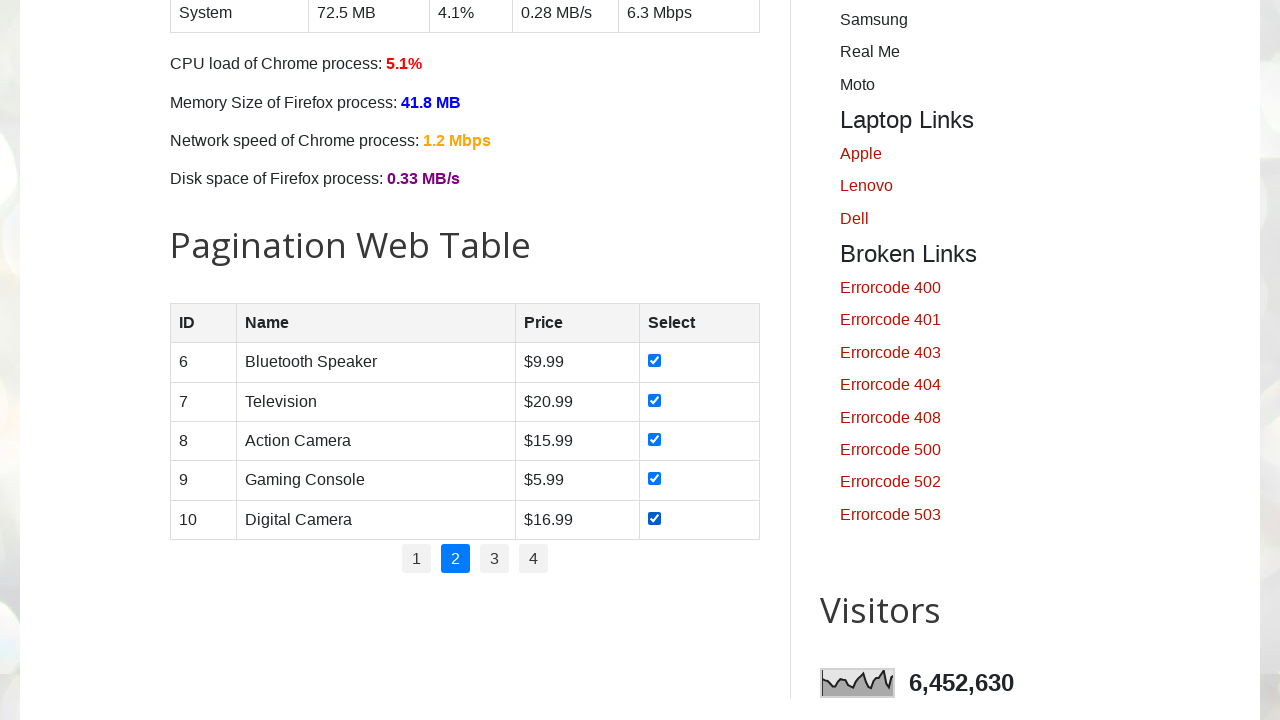

Clicked pagination link for page 3 at (494, 559) on //a[normalize-space()='3']
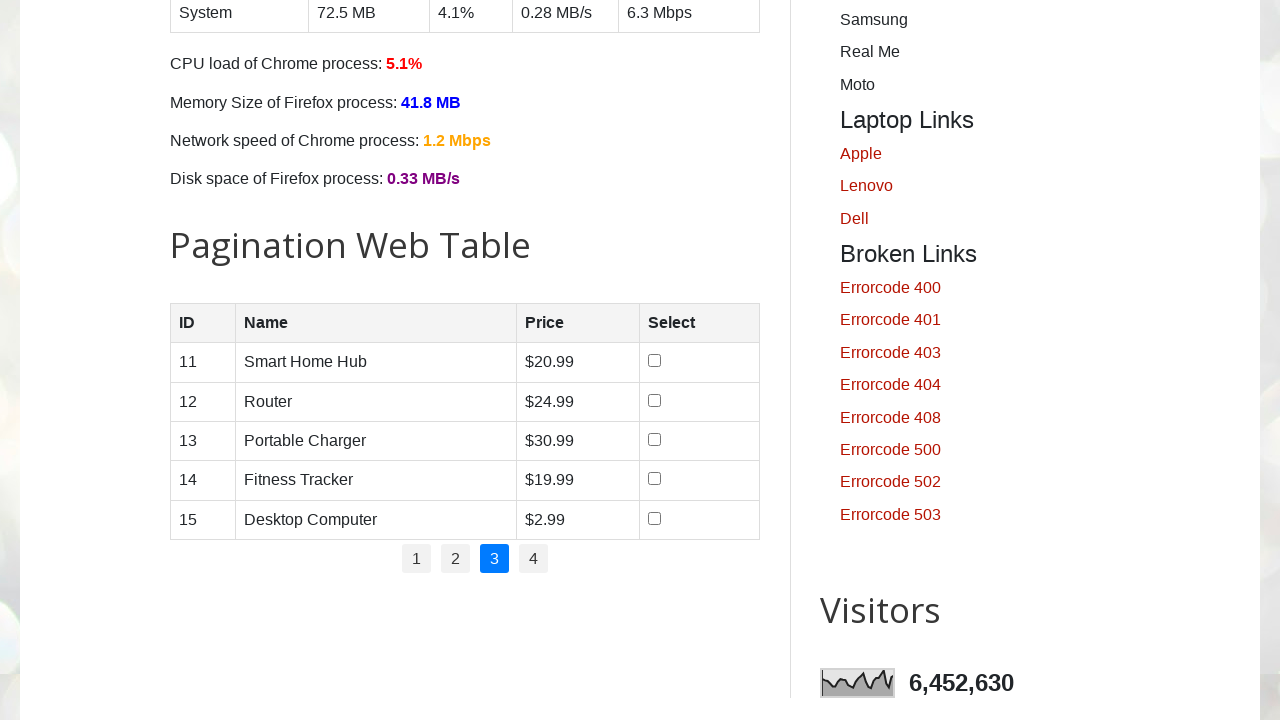

Clicked checkbox for product in row 1 on page 3 at (655, 361) on //table[@id='productTable']/tbody/tr[1]/td[4]/input[@type='checkbox']
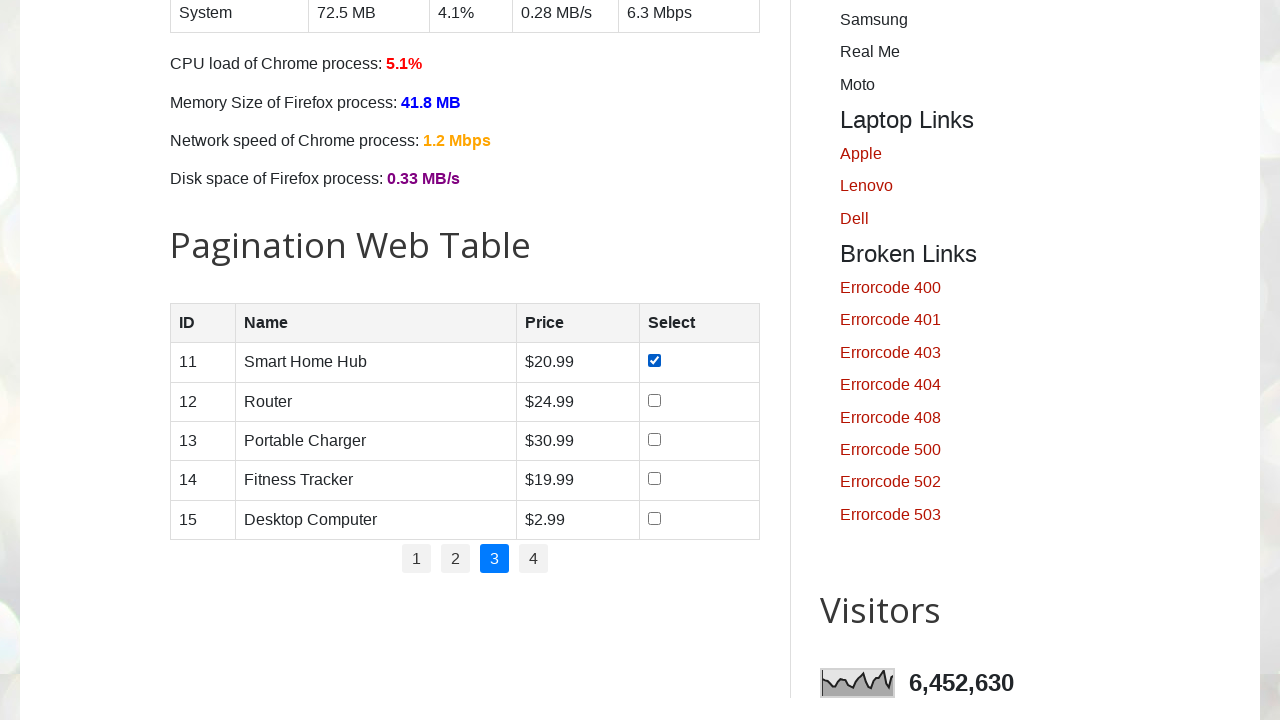

Clicked checkbox for product in row 2 on page 3 at (655, 400) on //table[@id='productTable']/tbody/tr[2]/td[4]/input[@type='checkbox']
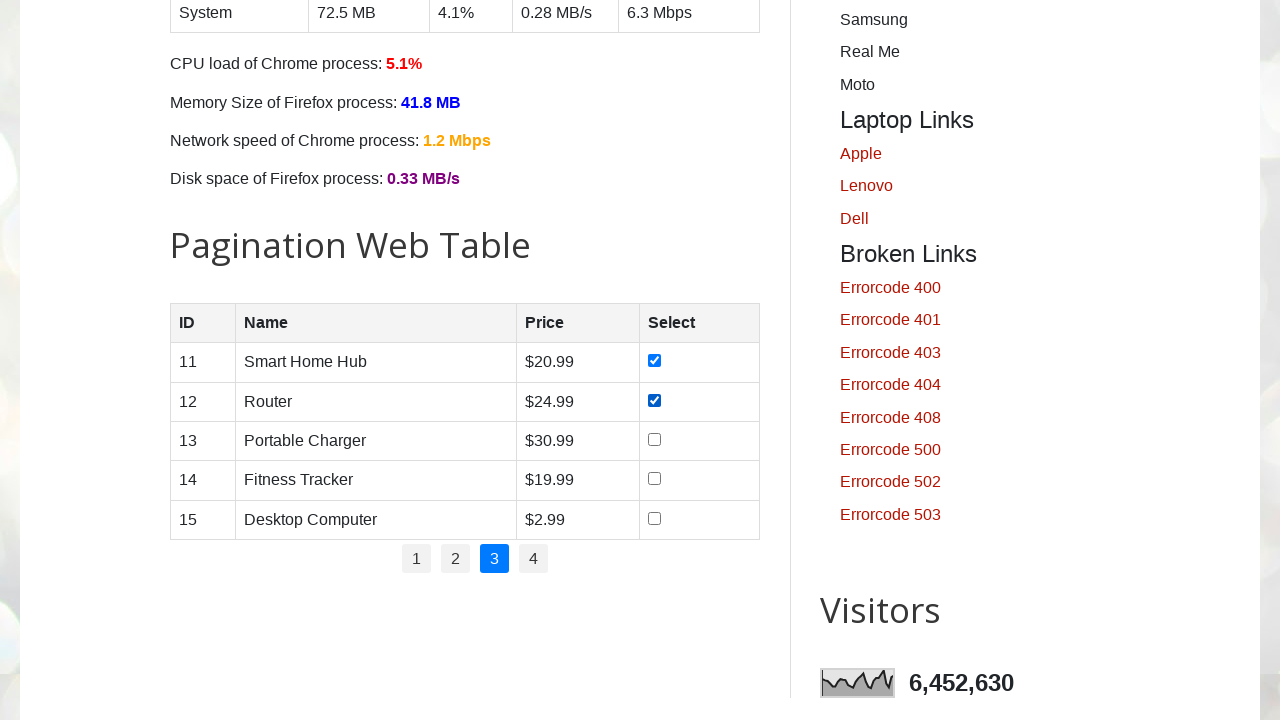

Clicked checkbox for product in row 3 on page 3 at (655, 439) on //table[@id='productTable']/tbody/tr[3]/td[4]/input[@type='checkbox']
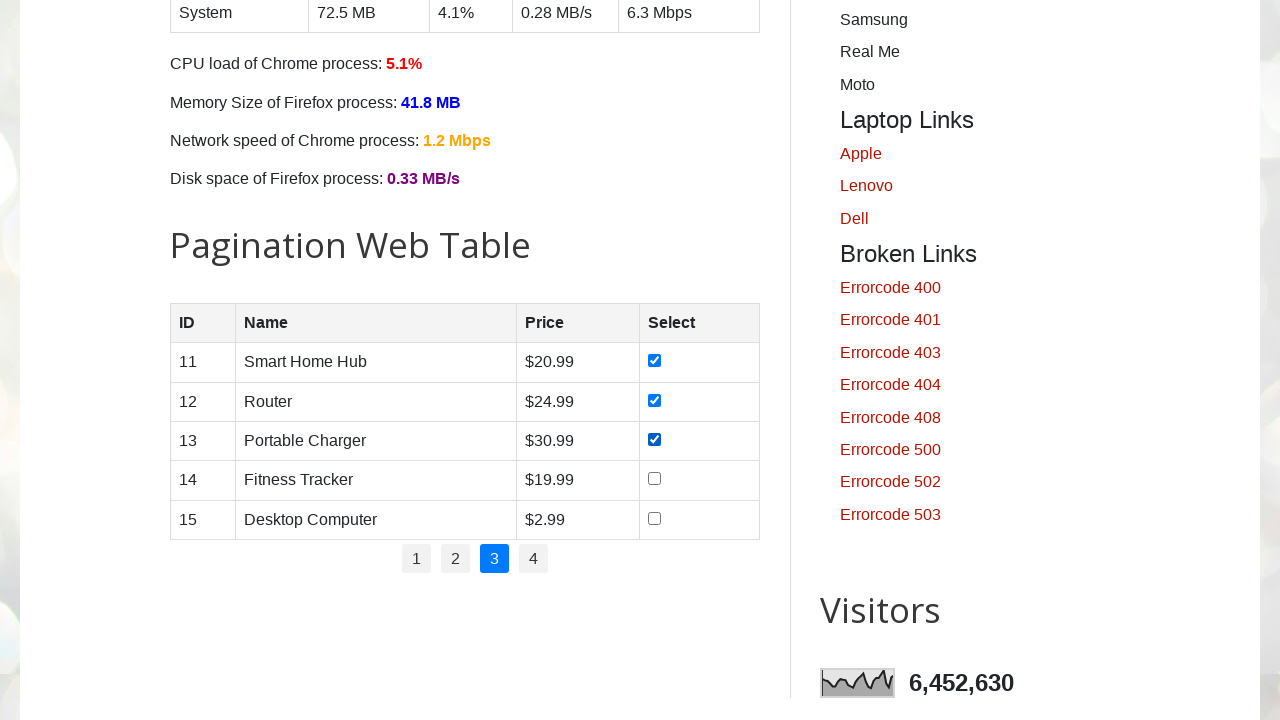

Clicked checkbox for product in row 4 on page 3 at (655, 479) on //table[@id='productTable']/tbody/tr[4]/td[4]/input[@type='checkbox']
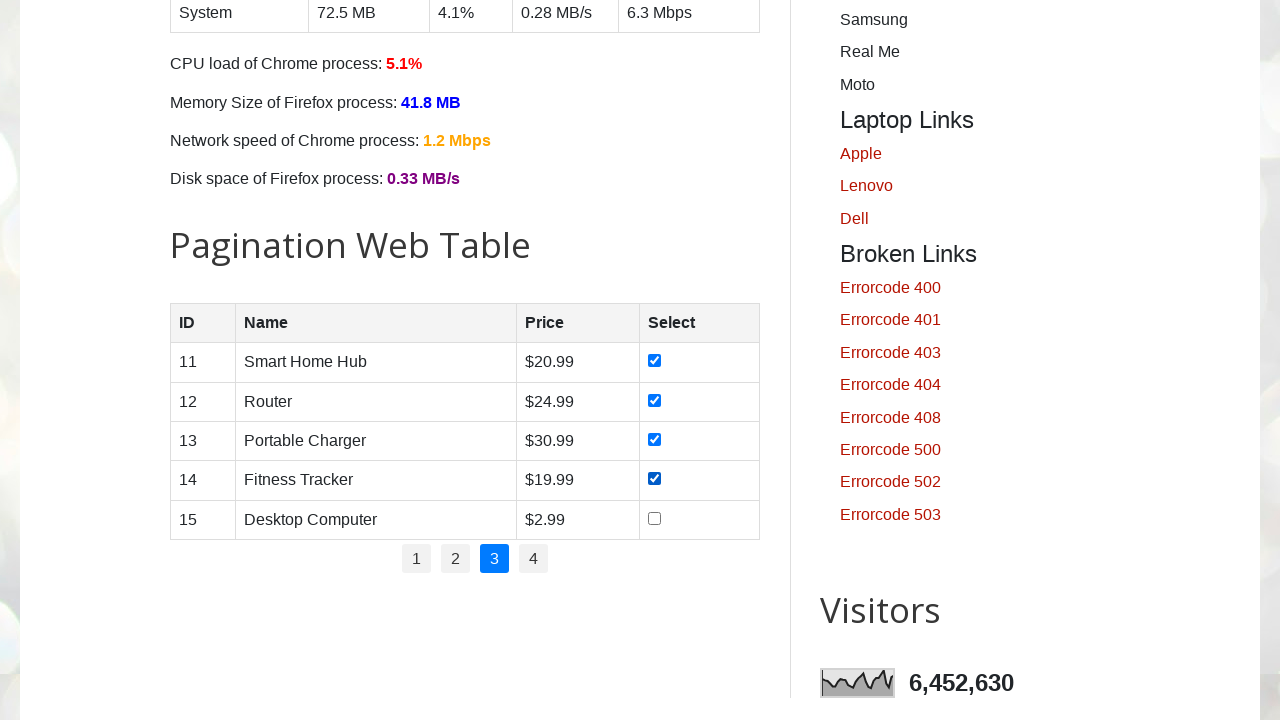

Clicked checkbox for product in row 5 on page 3 at (655, 518) on //table[@id='productTable']/tbody/tr[5]/td[4]/input[@type='checkbox']
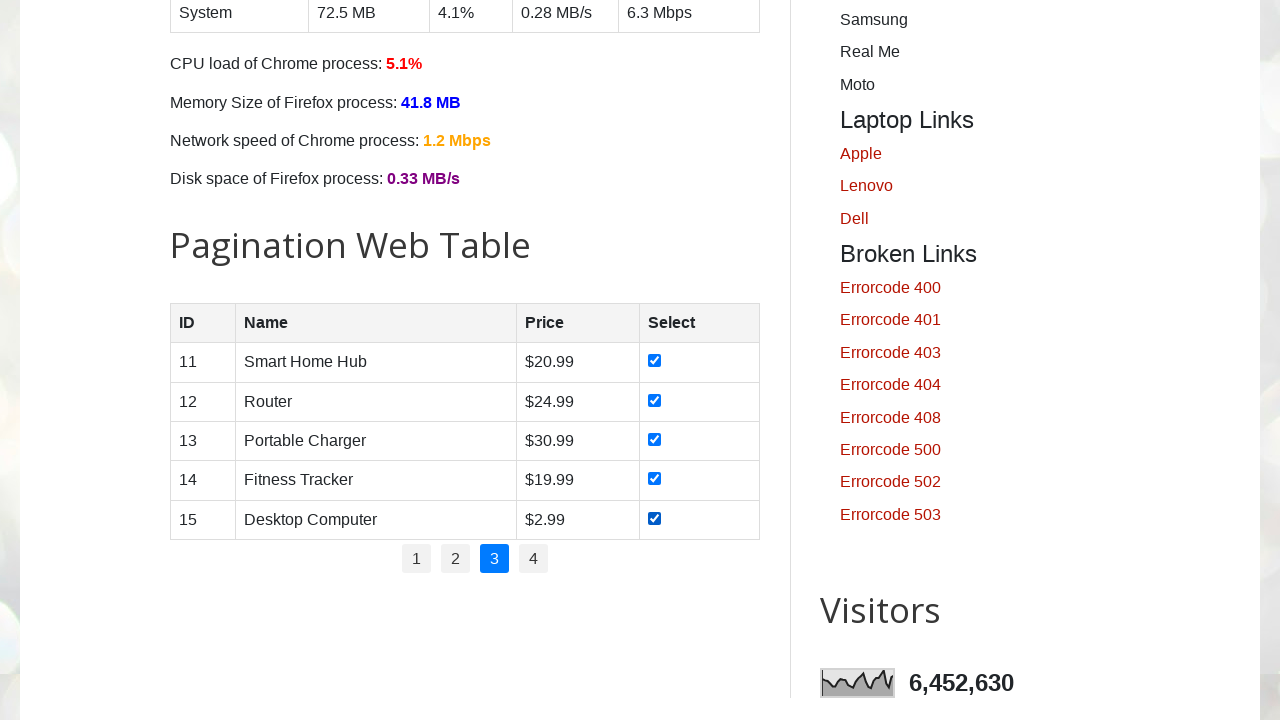

Waited 1 second before moving to next page
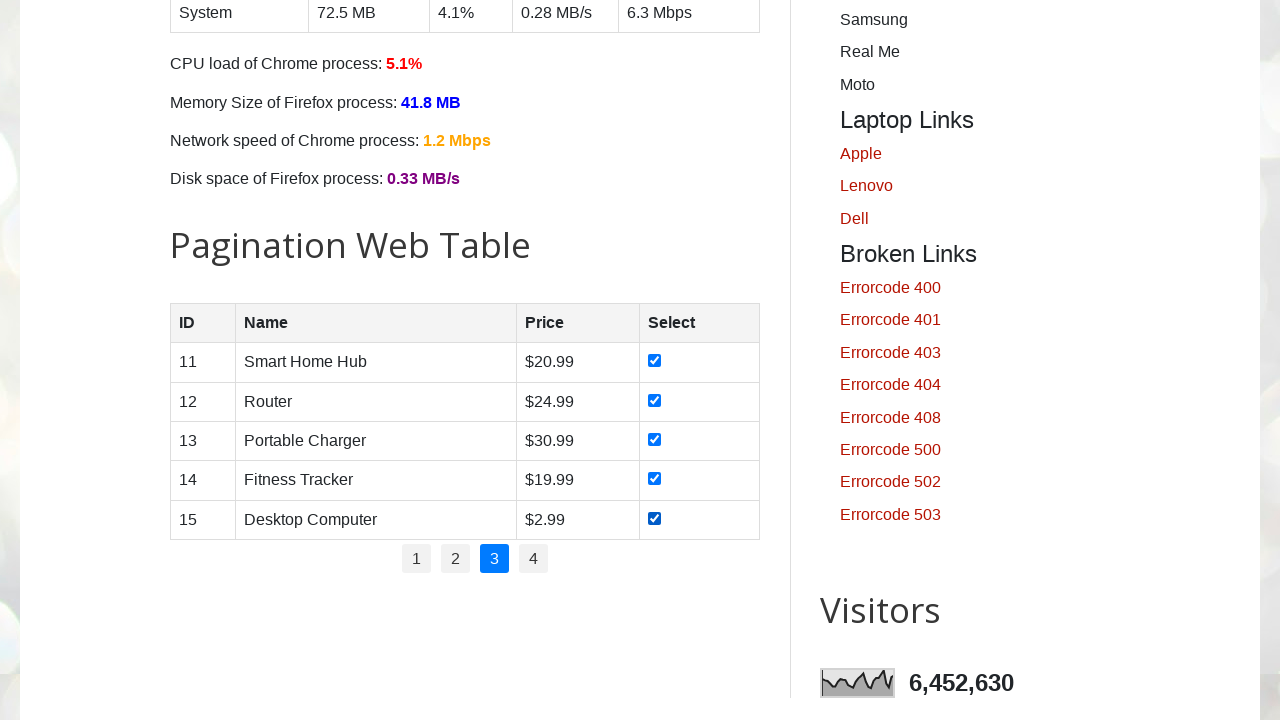

Clicked pagination link for page 4 at (534, 559) on //a[normalize-space()='4']
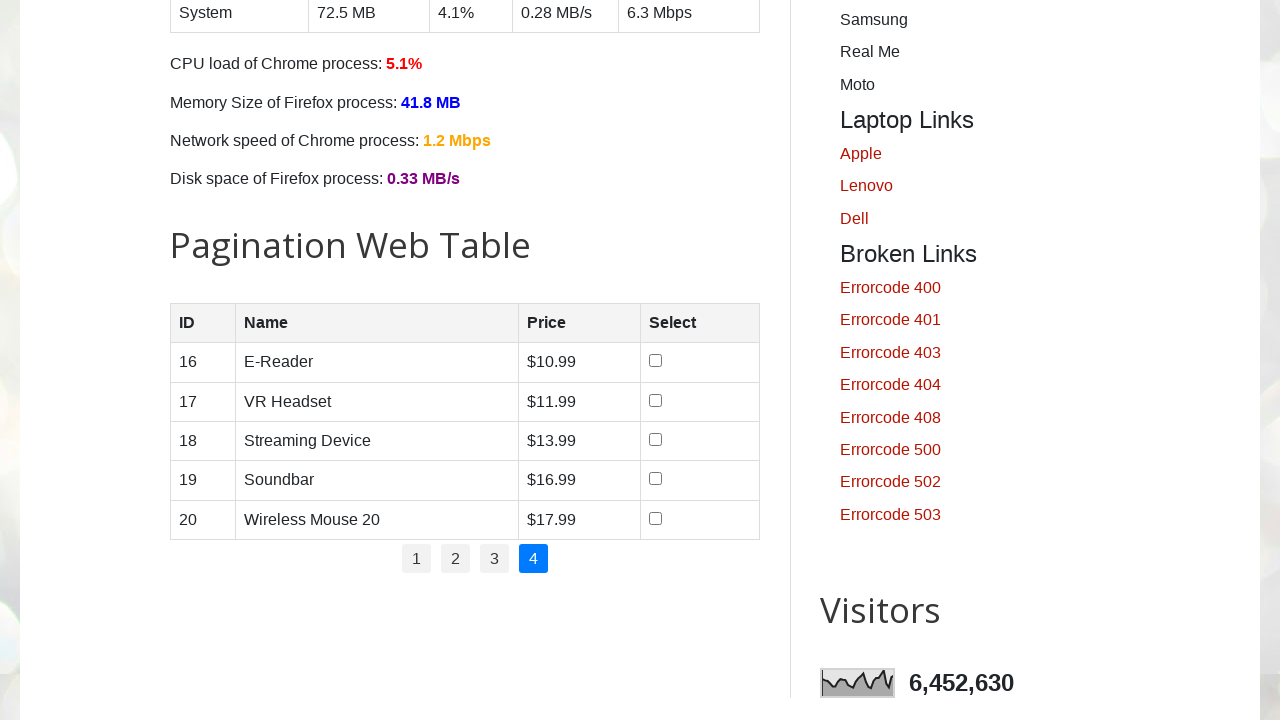

Clicked checkbox for product in row 1 on page 4 at (656, 361) on //table[@id='productTable']/tbody/tr[1]/td[4]/input[@type='checkbox']
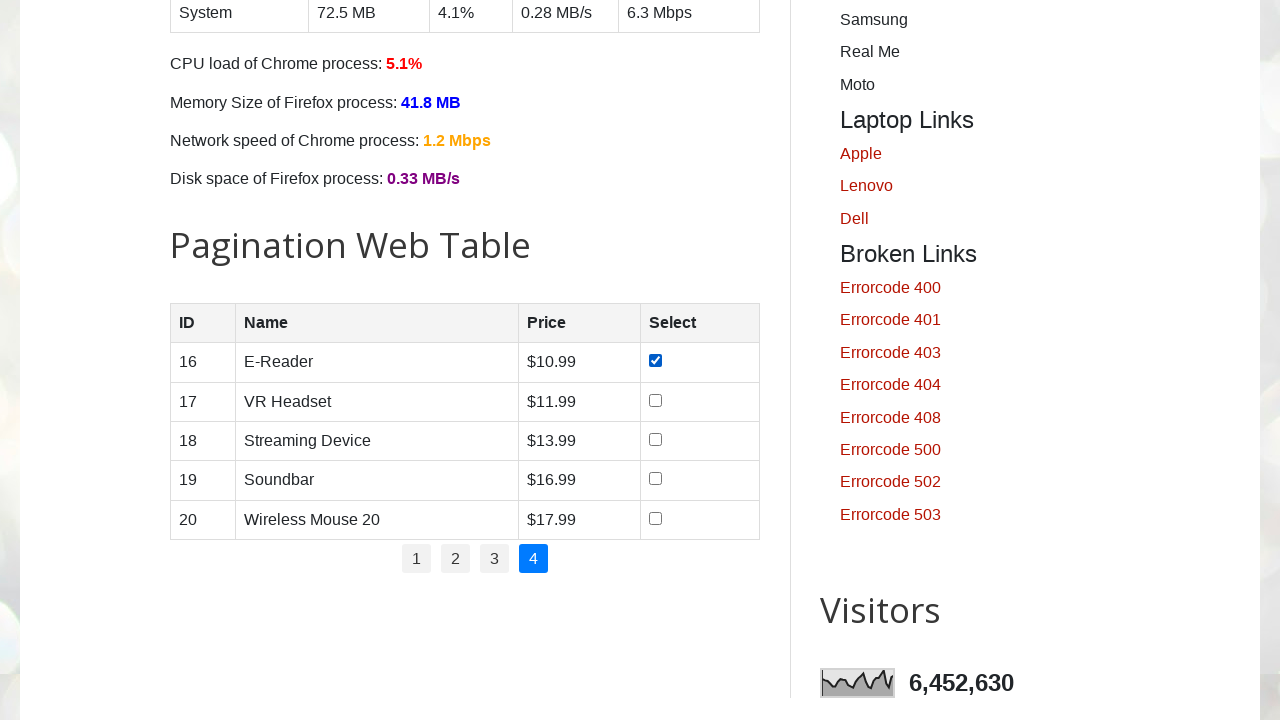

Clicked checkbox for product in row 2 on page 4 at (656, 400) on //table[@id='productTable']/tbody/tr[2]/td[4]/input[@type='checkbox']
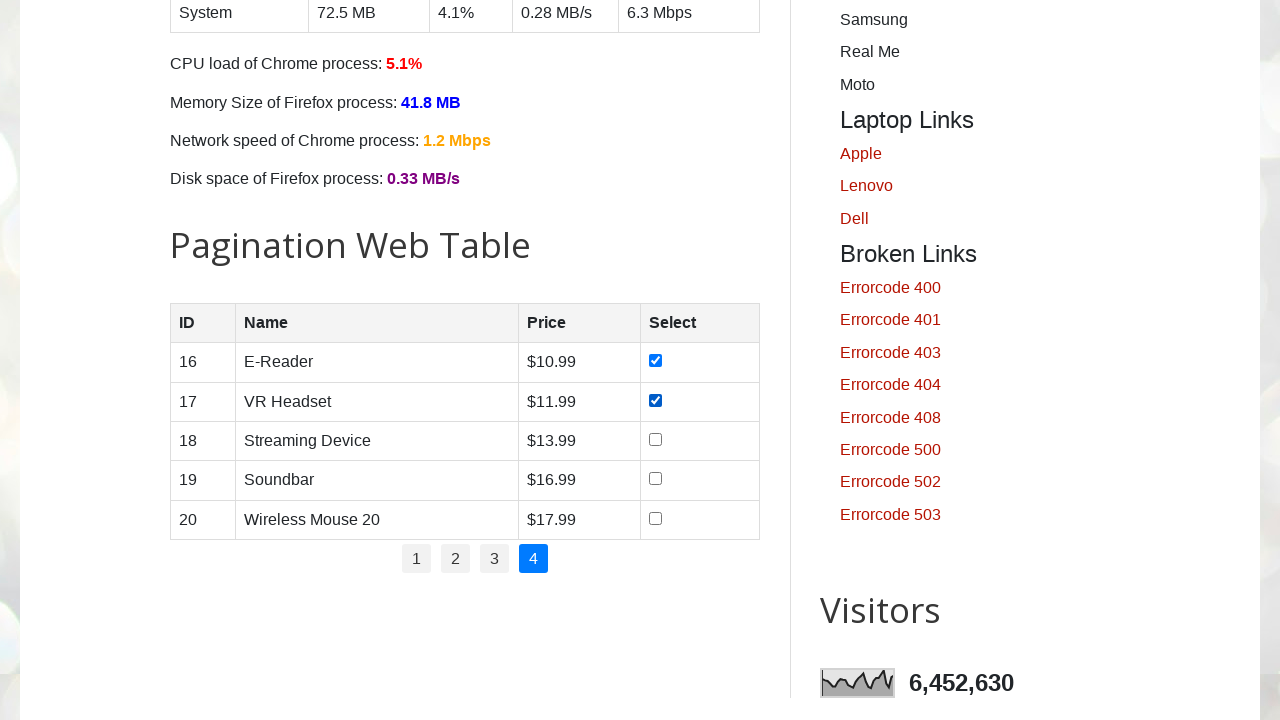

Clicked checkbox for product in row 3 on page 4 at (656, 439) on //table[@id='productTable']/tbody/tr[3]/td[4]/input[@type='checkbox']
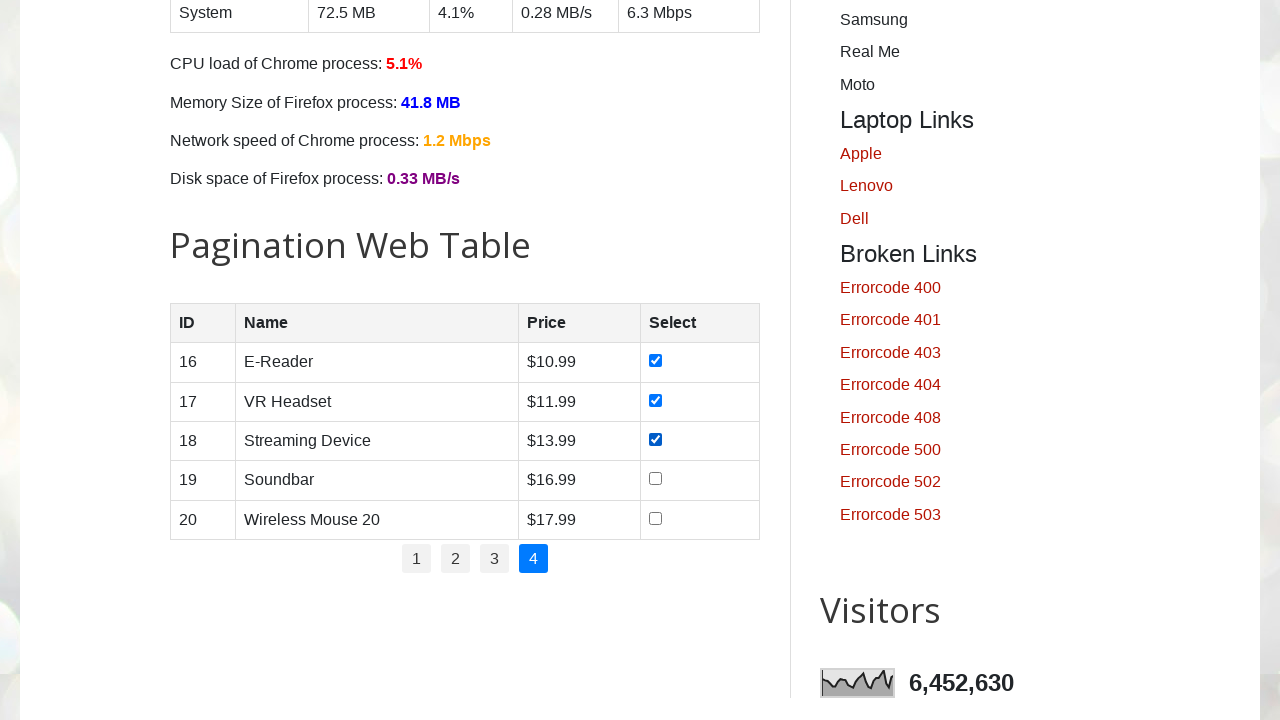

Clicked checkbox for product in row 4 on page 4 at (656, 479) on //table[@id='productTable']/tbody/tr[4]/td[4]/input[@type='checkbox']
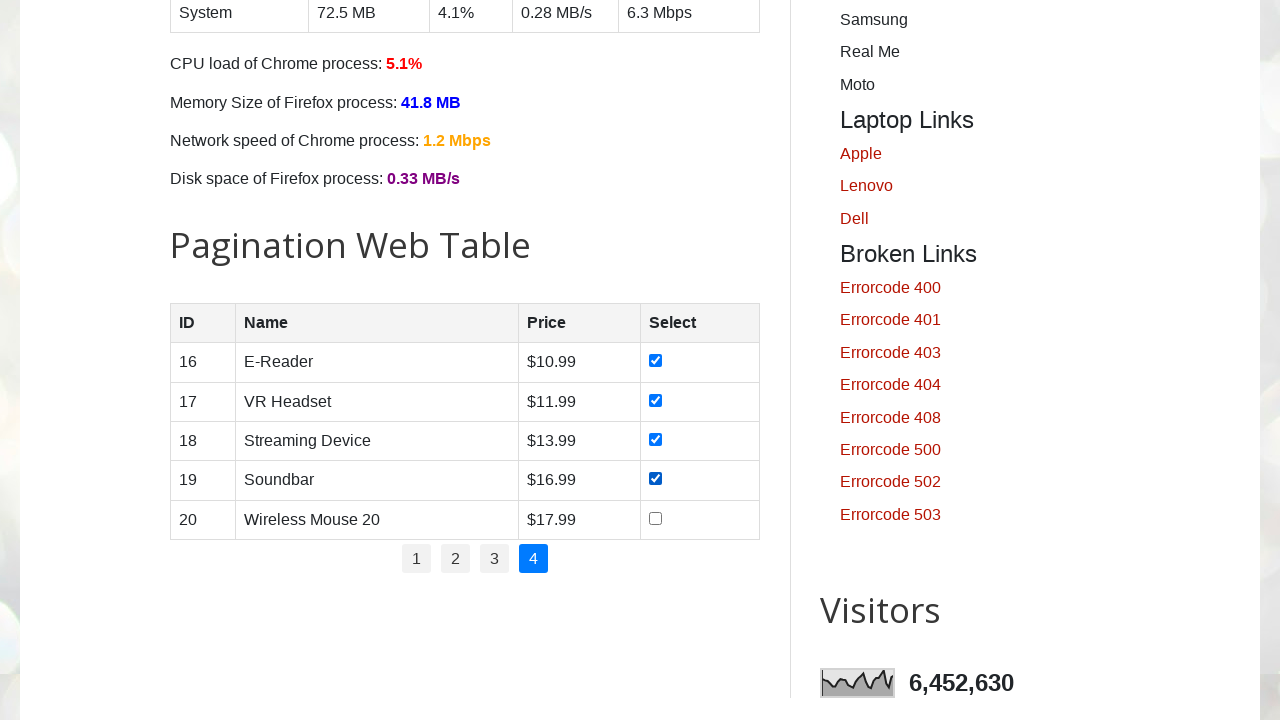

Clicked checkbox for product in row 5 on page 4 at (656, 518) on //table[@id='productTable']/tbody/tr[5]/td[4]/input[@type='checkbox']
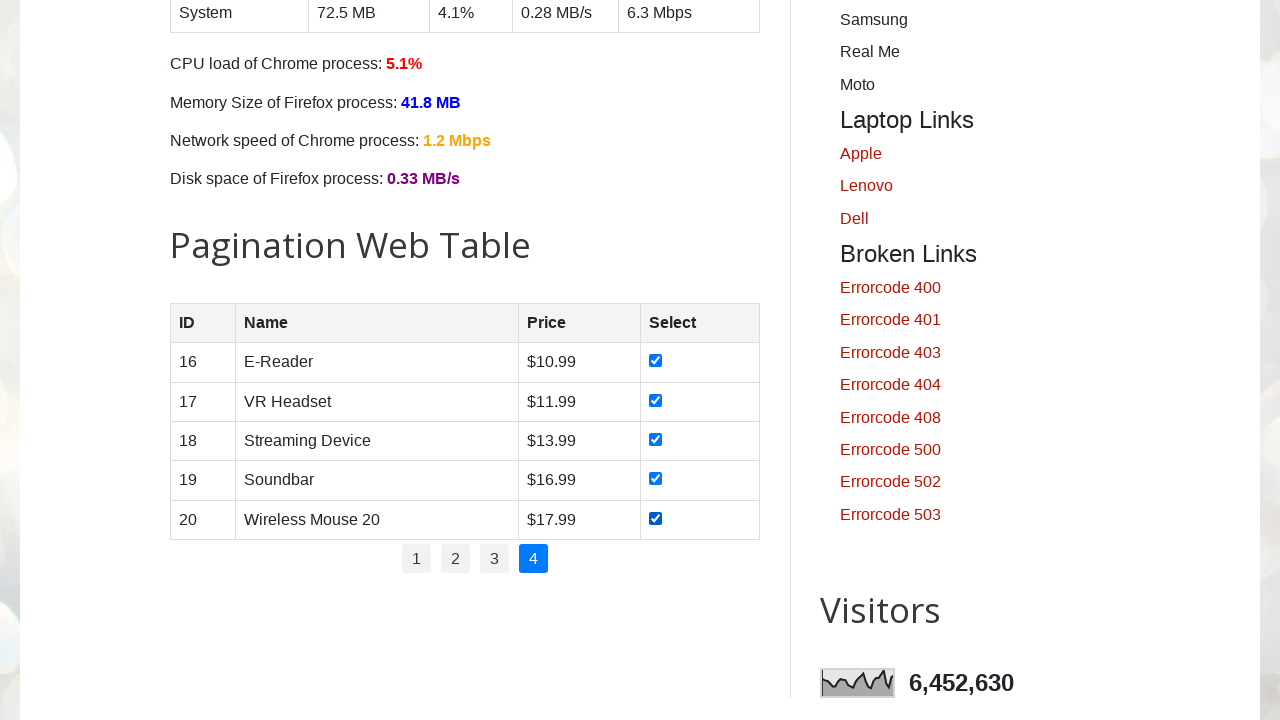

Waited 1 second before moving to next page
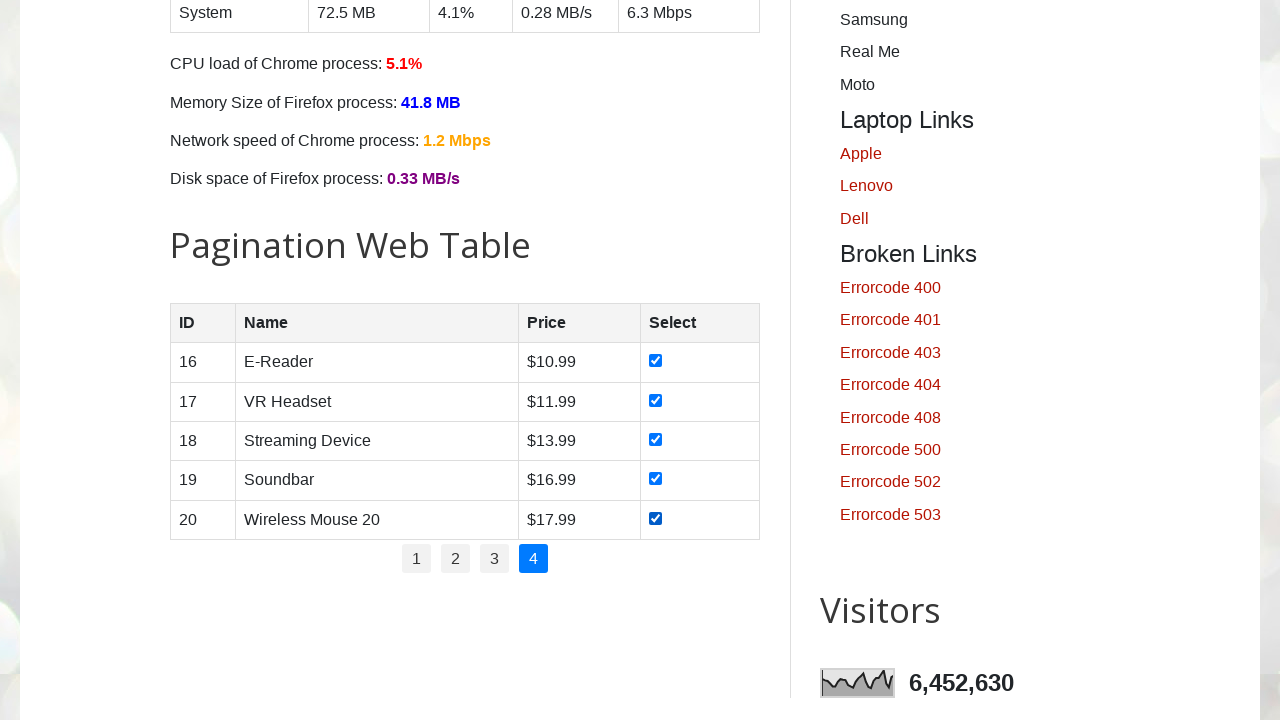

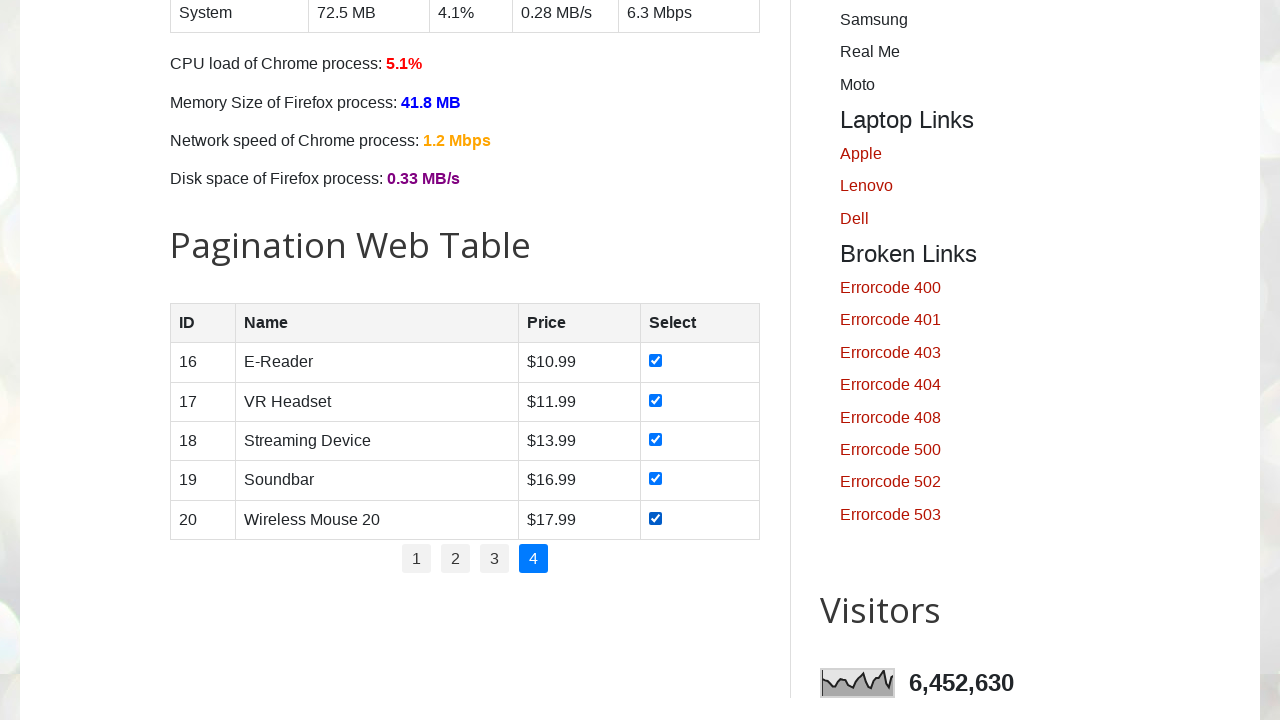